Tests the search functionality on Kilimall by entering a product name and clicking the search button, then verifying search results are displayed.

Starting URL: https://www.kilimall.co.ke/

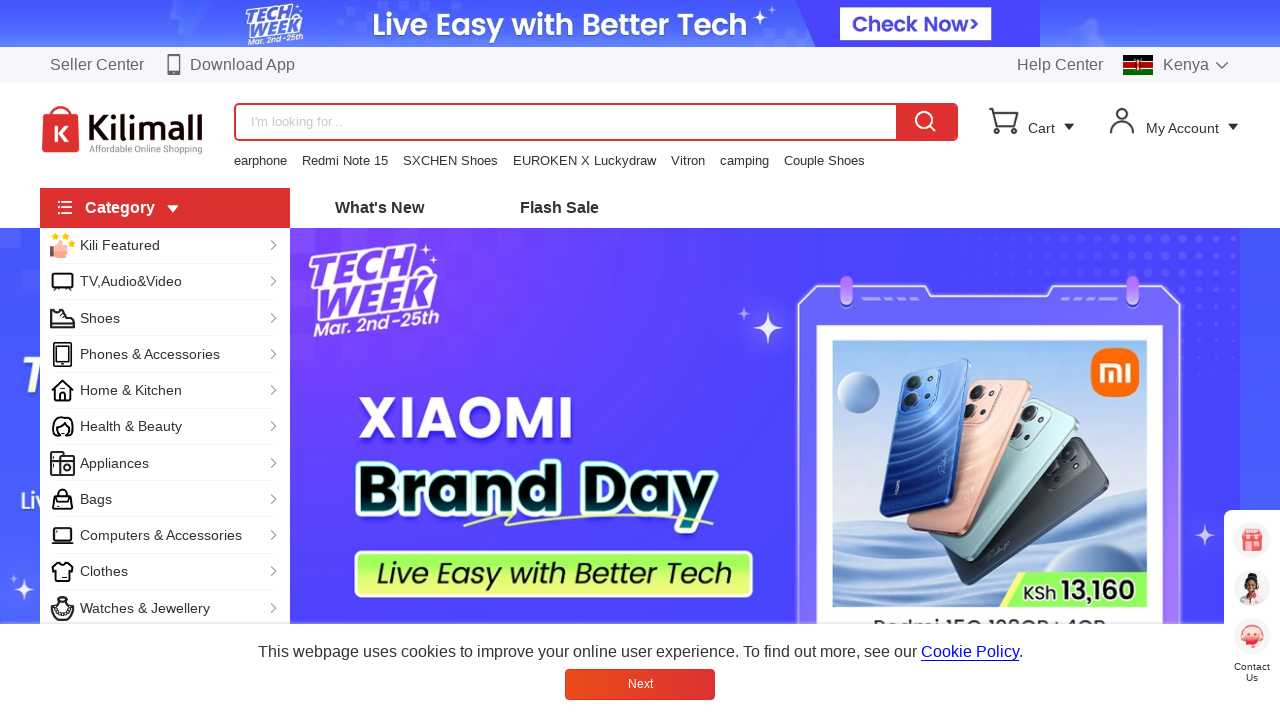

Filled search bar with 'wireless earbuds' on input.van-field__control
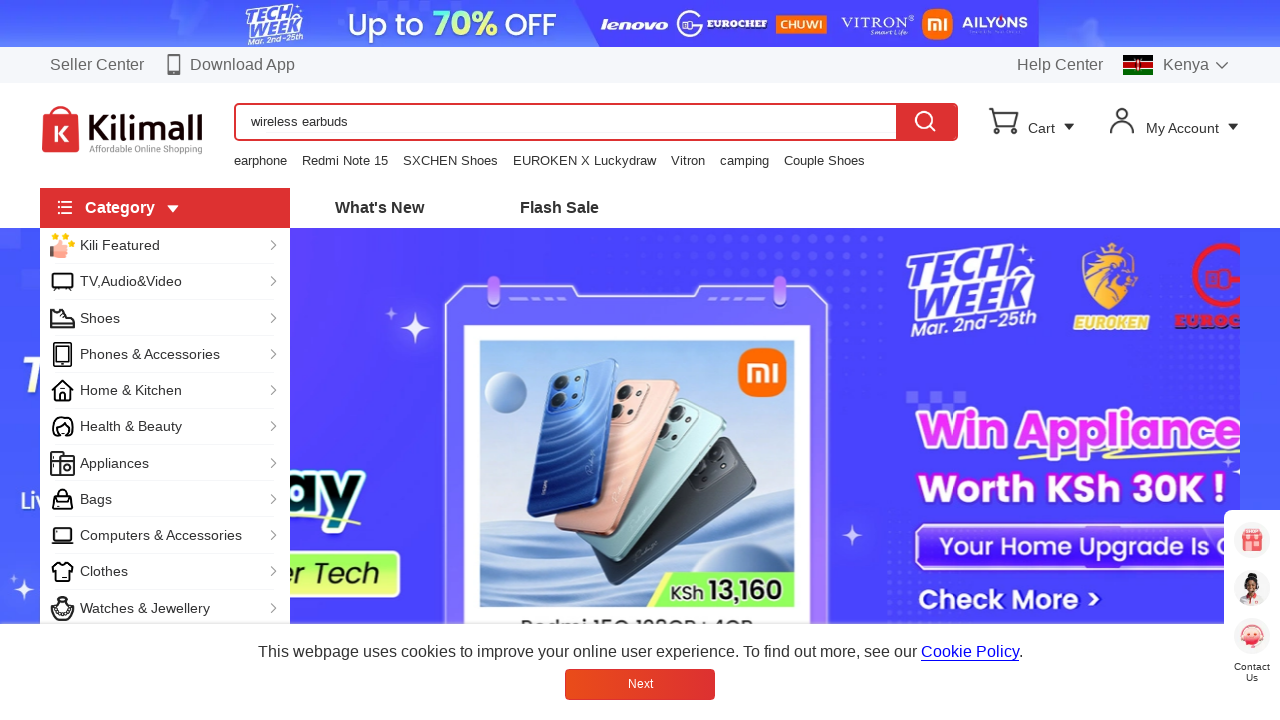

Clicked search button at (926, 122) on div.search-button
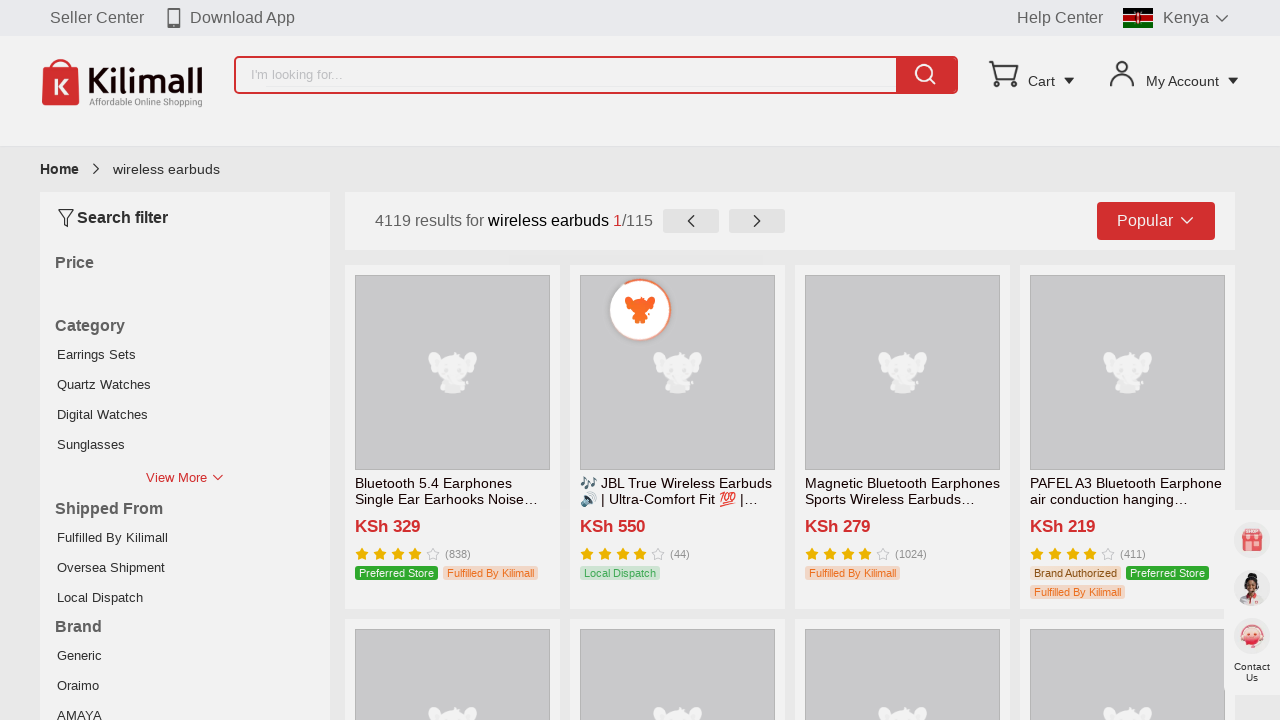

Search results loaded successfully
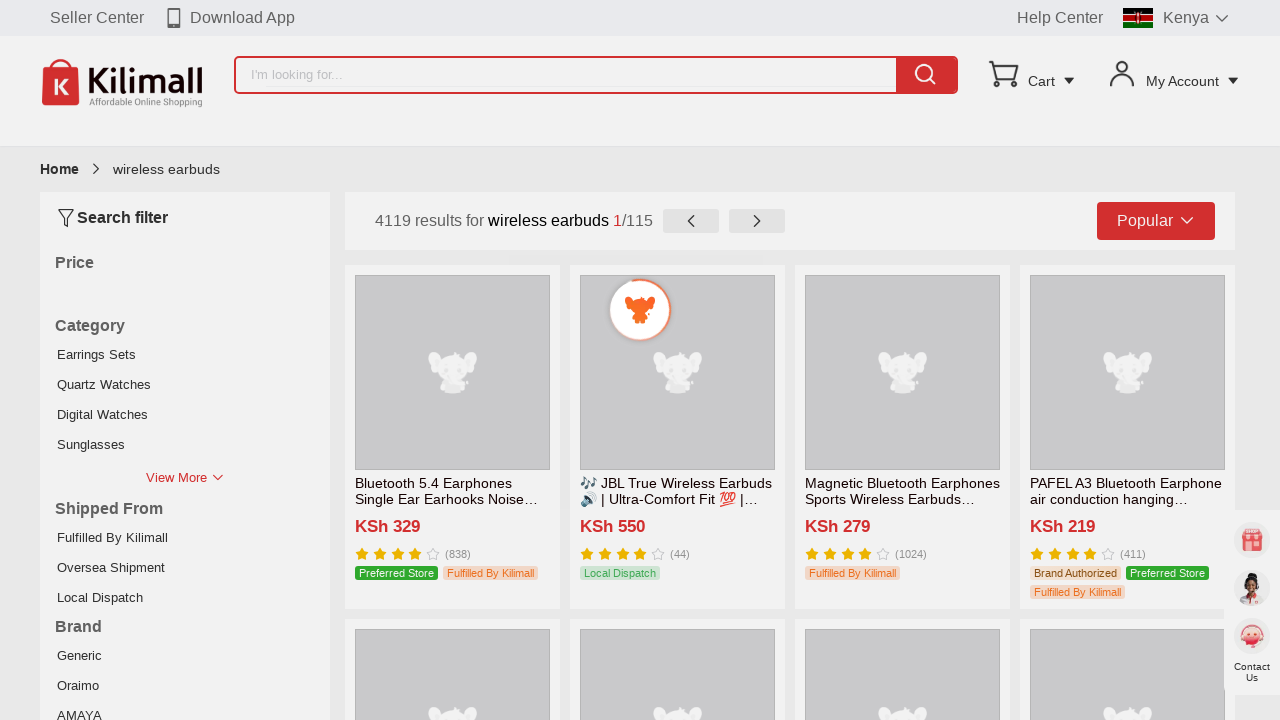

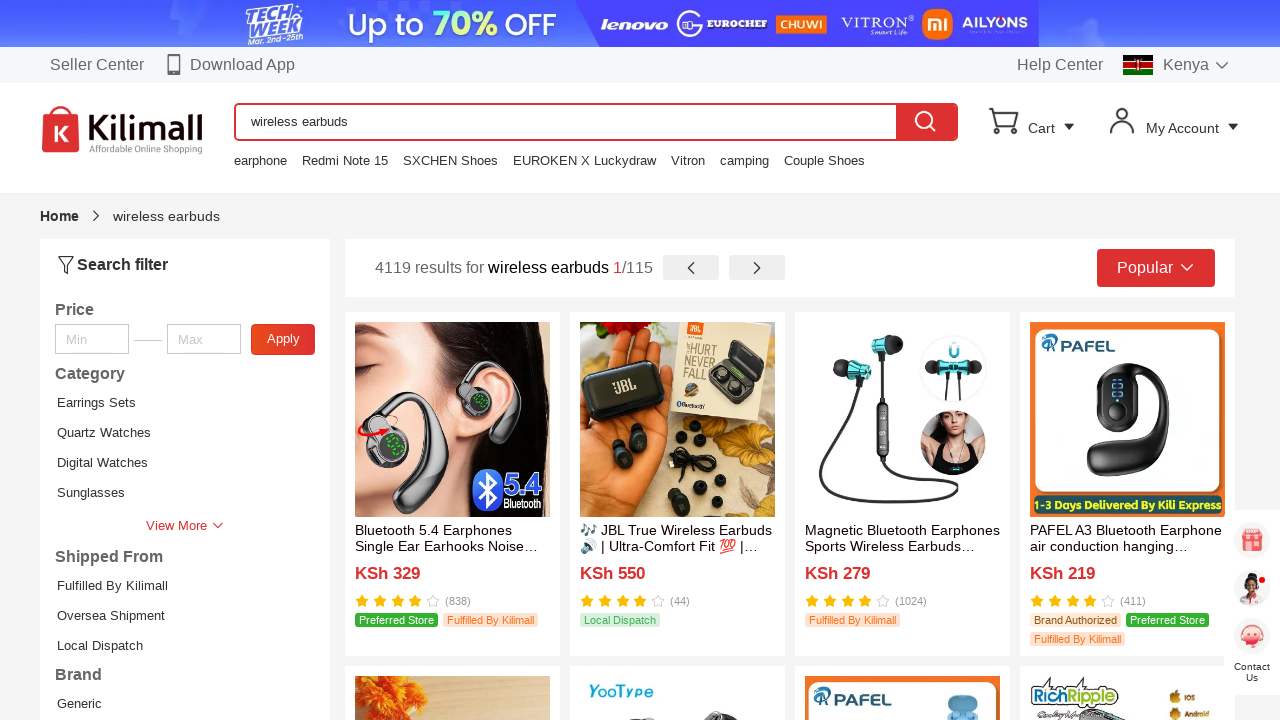